Tests typing in autocomplete field and various scroll behaviors on the page.

Starting URL: https://rahulshettyacademy.com/AutomationPractice/

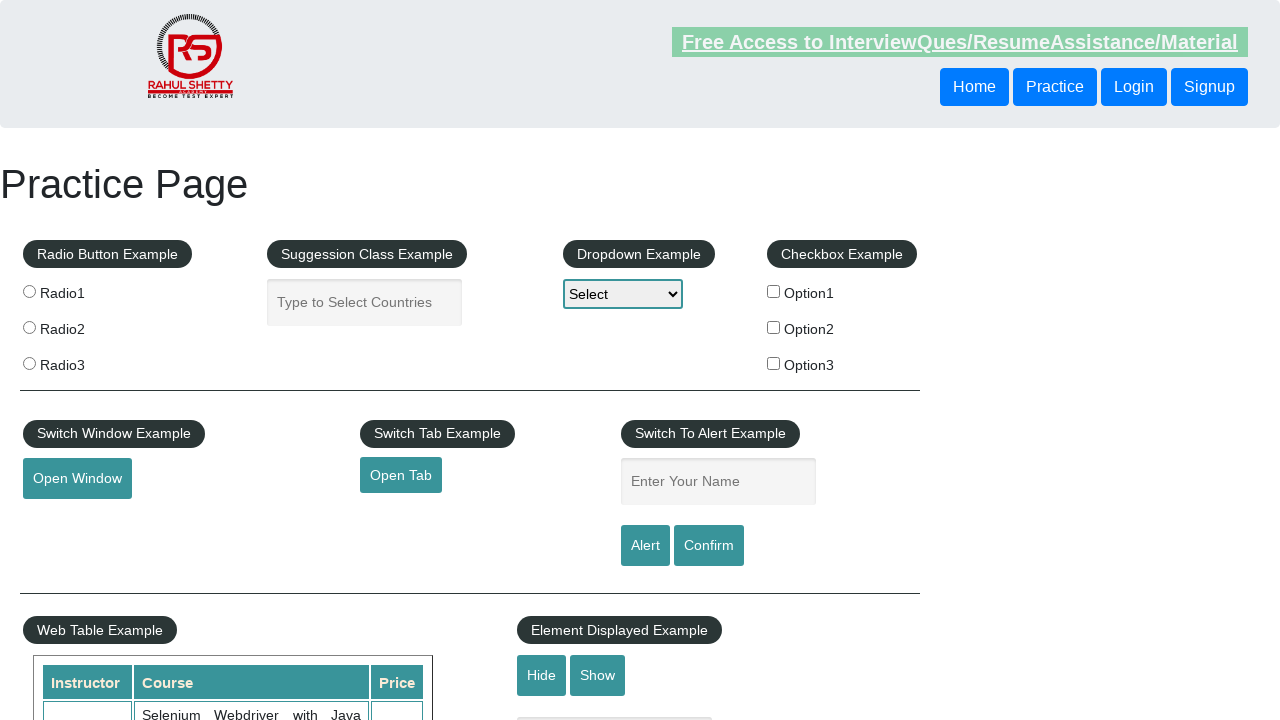

Typed 'I reached here' in autocomplete field on #autocomplete
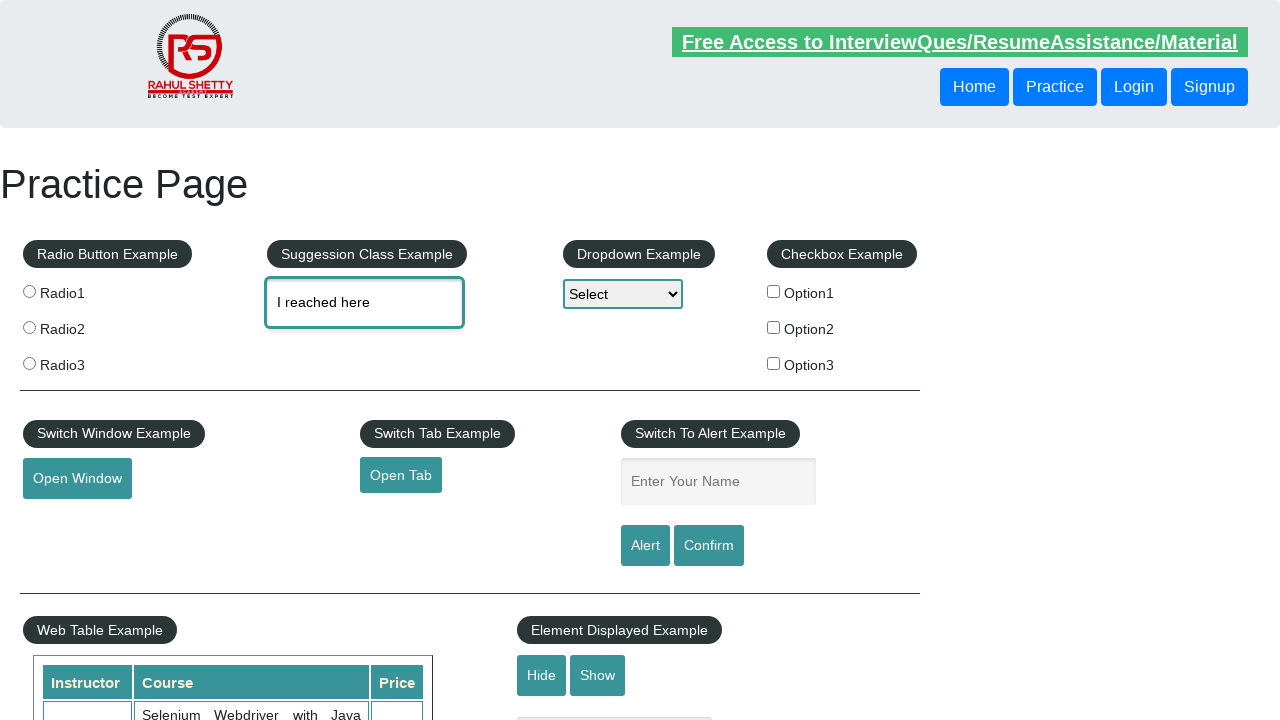

Scrolled to total amount element
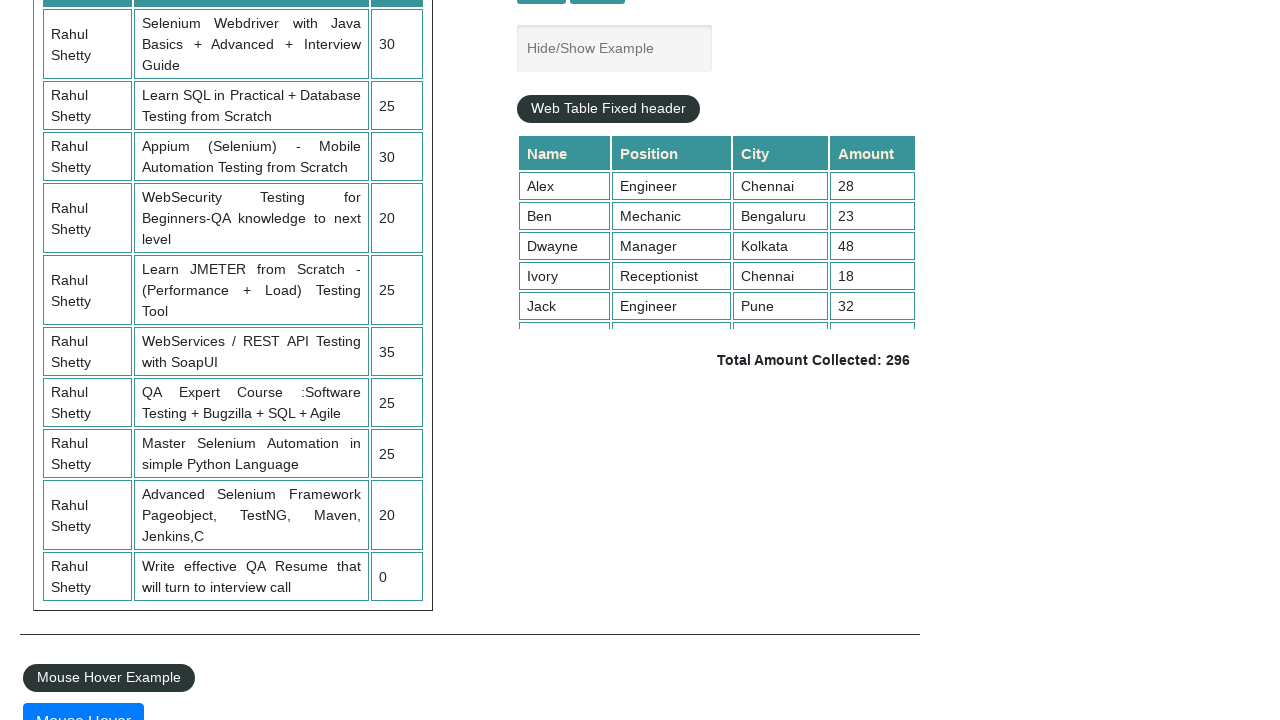

Scrolled to bottom of page
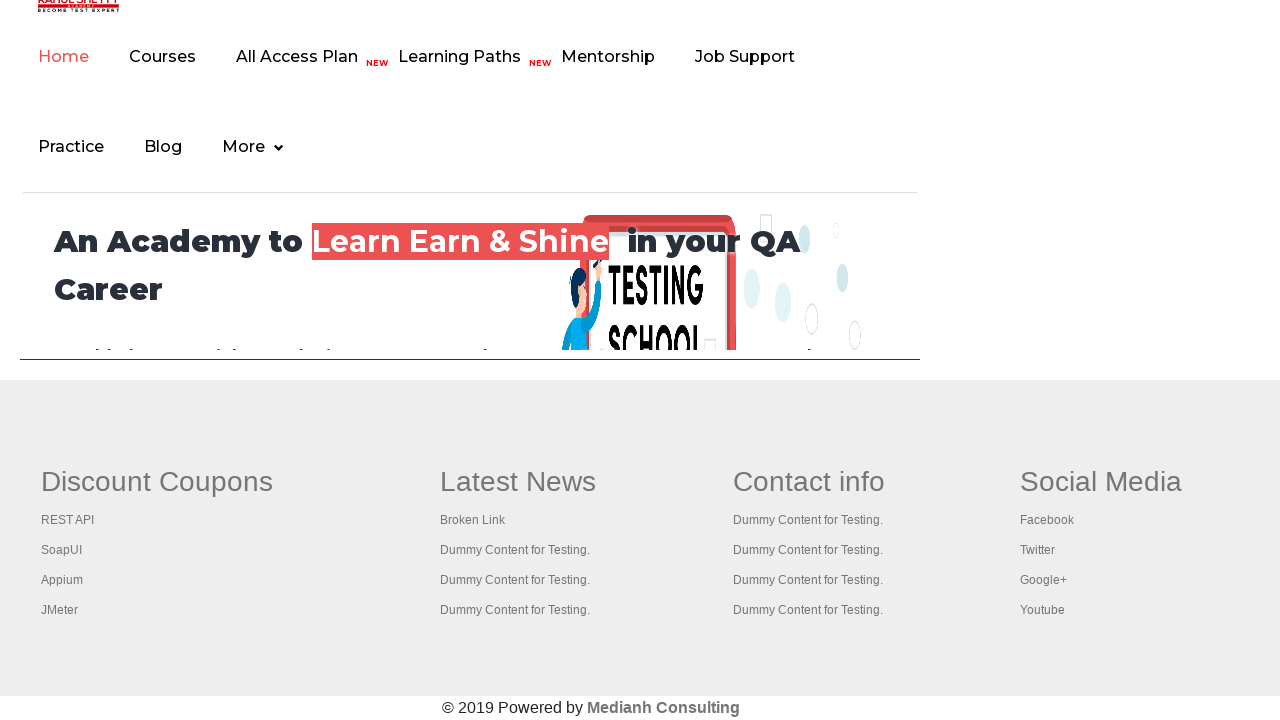

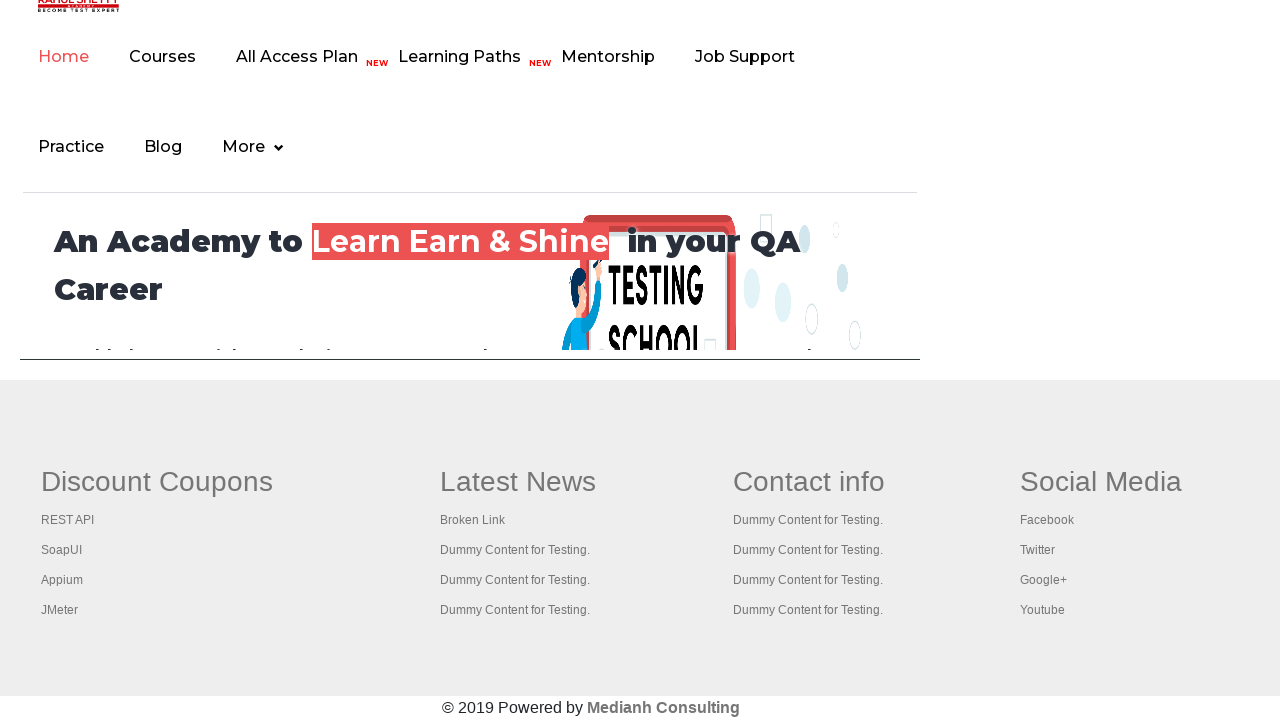